Tests JavaScript prompt alert by entering text input, accepting the alert, and validating the result text

Starting URL: https://the-internet.herokuapp.com/javascript_alerts

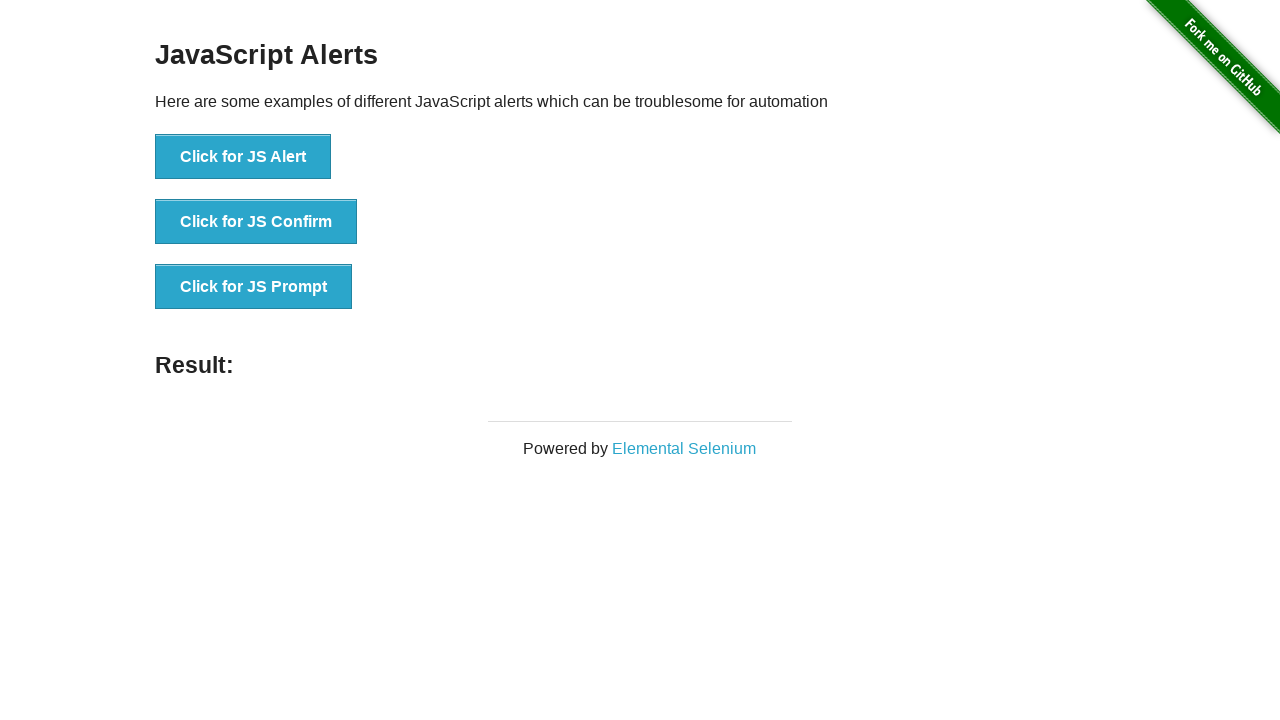

Clicked 'Click for JS Prompt' button to trigger JavaScript prompt dialog at (254, 287) on xpath=//button[normalize-space()='Click for JS Prompt']
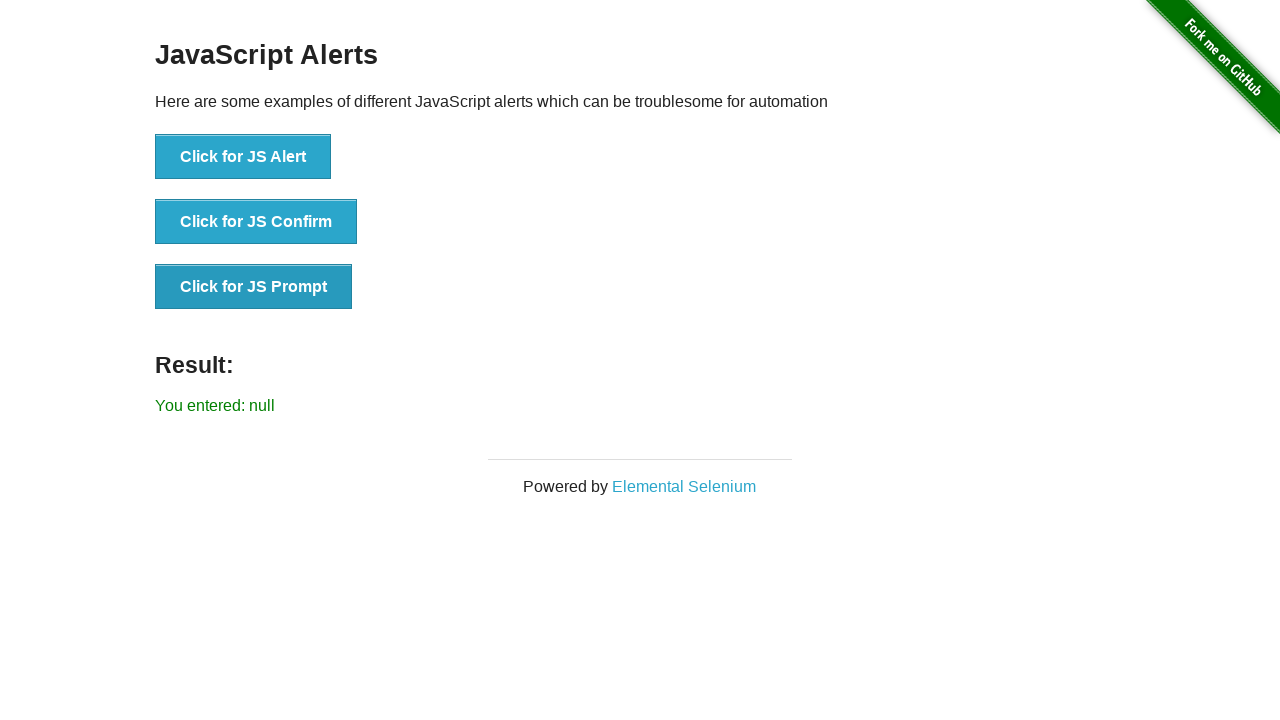

Set up dialog handler to accept prompt with text 'Selenium WebDriver'
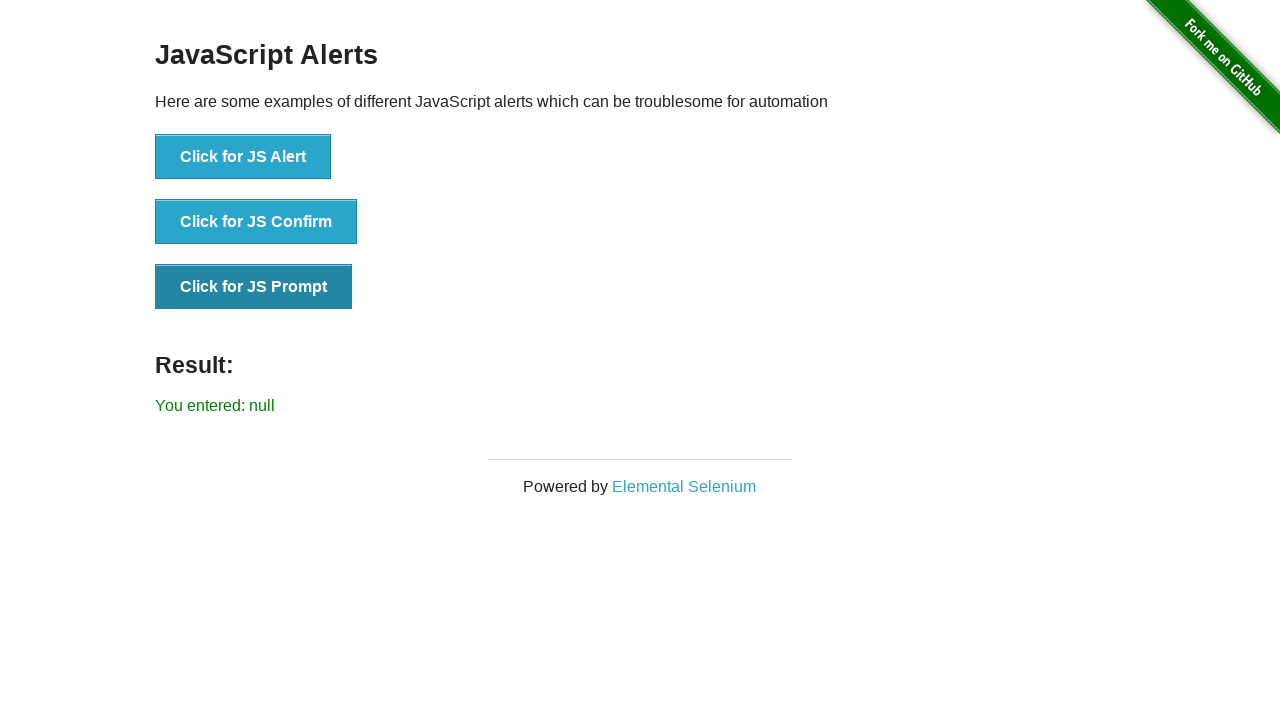

Clicked 'Click for JS Prompt' button again to trigger the prompt with handler active at (254, 287) on xpath=//button[normalize-space()='Click for JS Prompt']
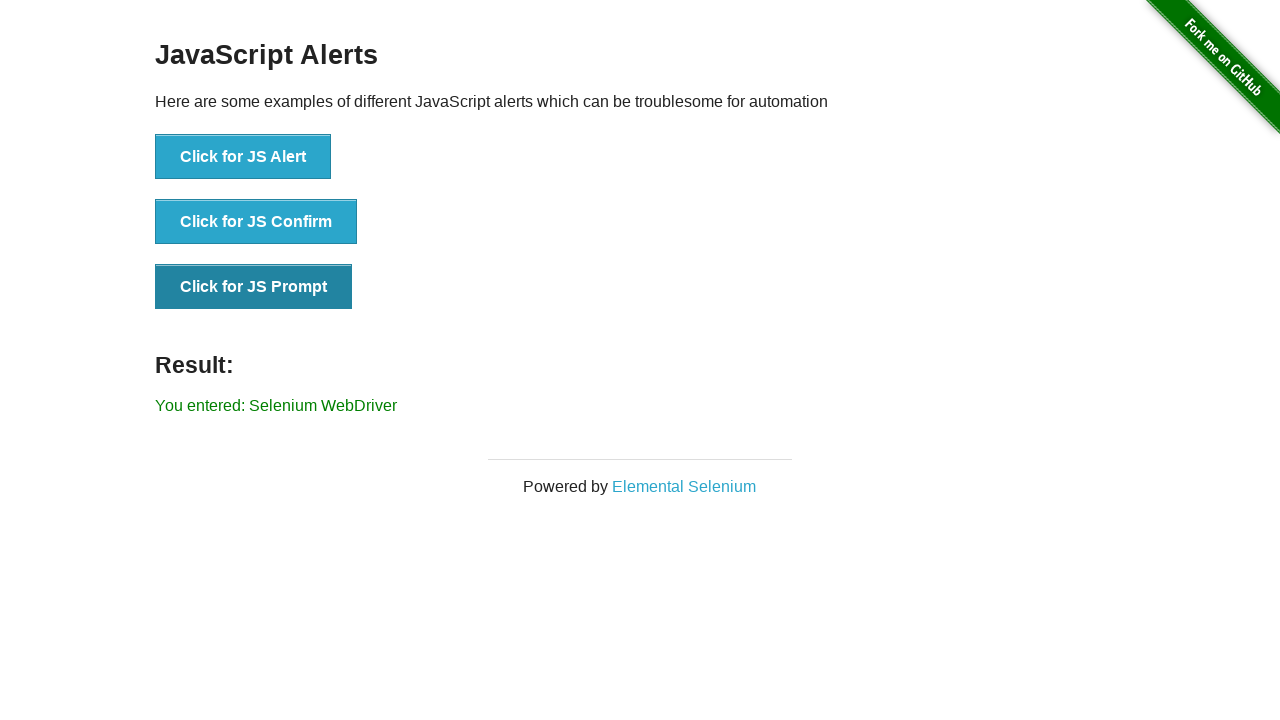

Retrieved result text from the result element
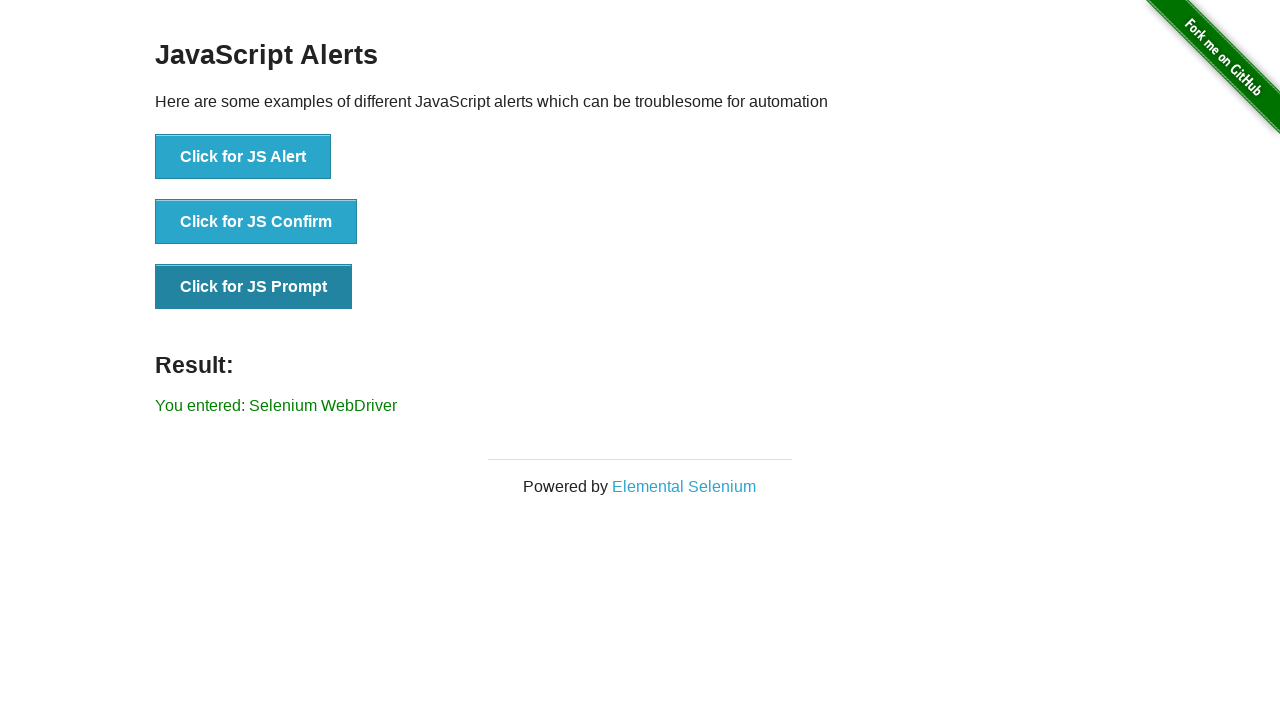

Defined expected result text for assertion
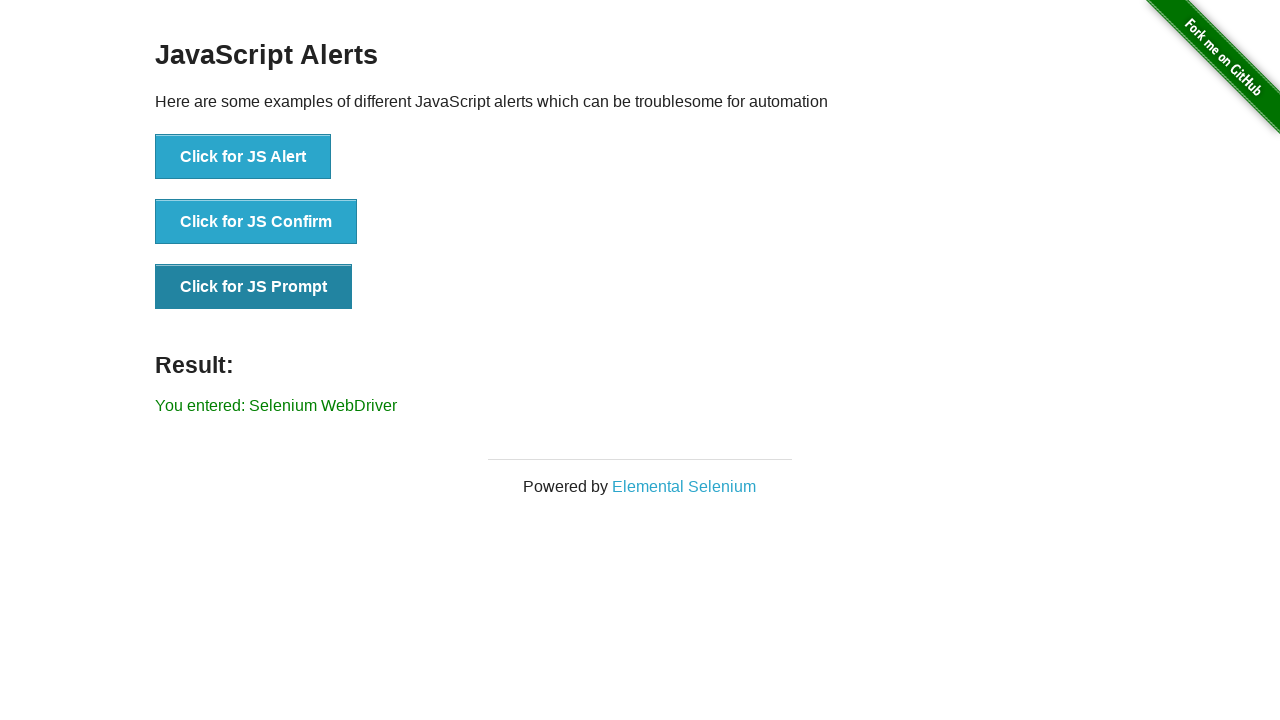

Verified result text matches expected: 'You entered: Selenium WebDriver'
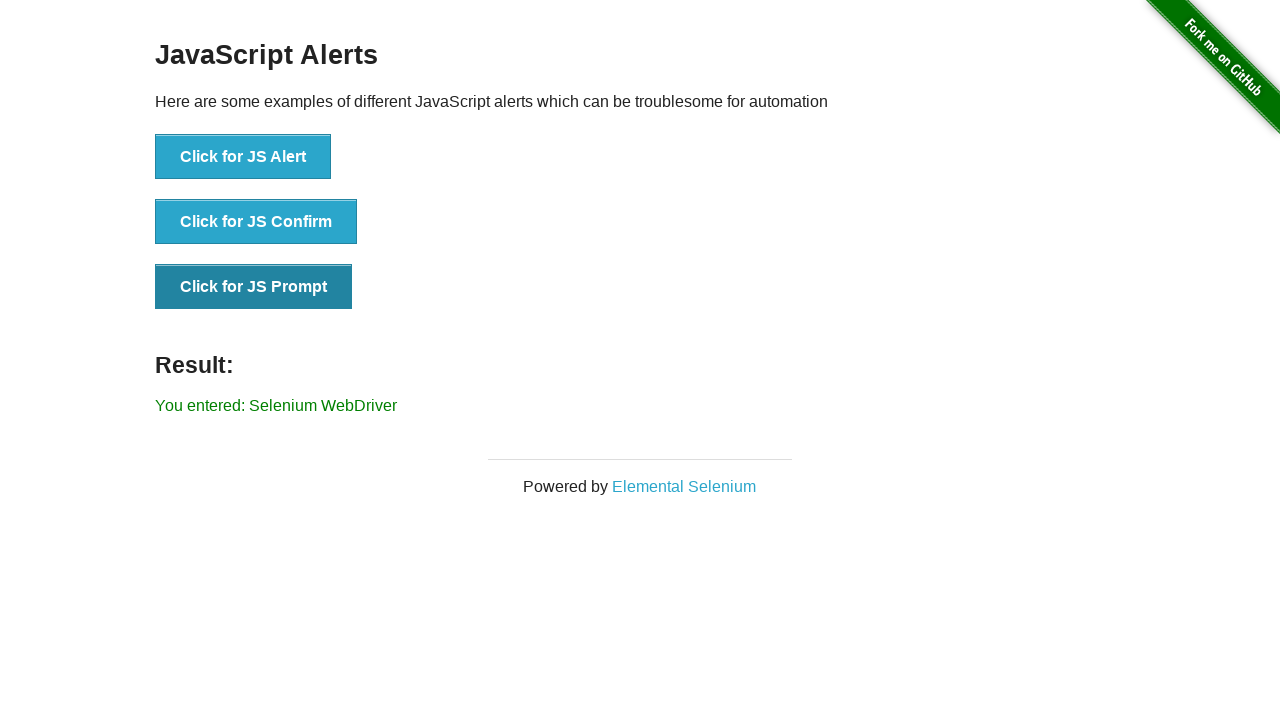

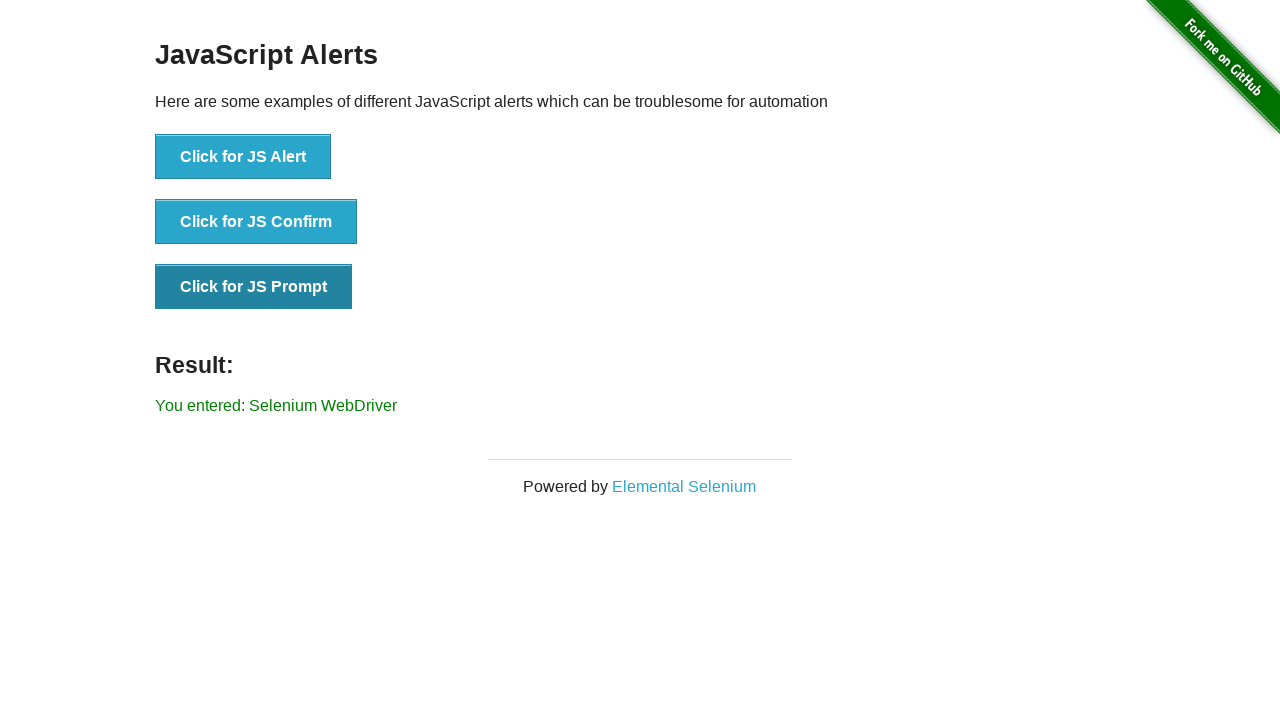